Tests dropdown menu functionality by clicking on the dropdown button and selecting an option from the menu

Starting URL: https://formy-project.herokuapp.com/dropdown

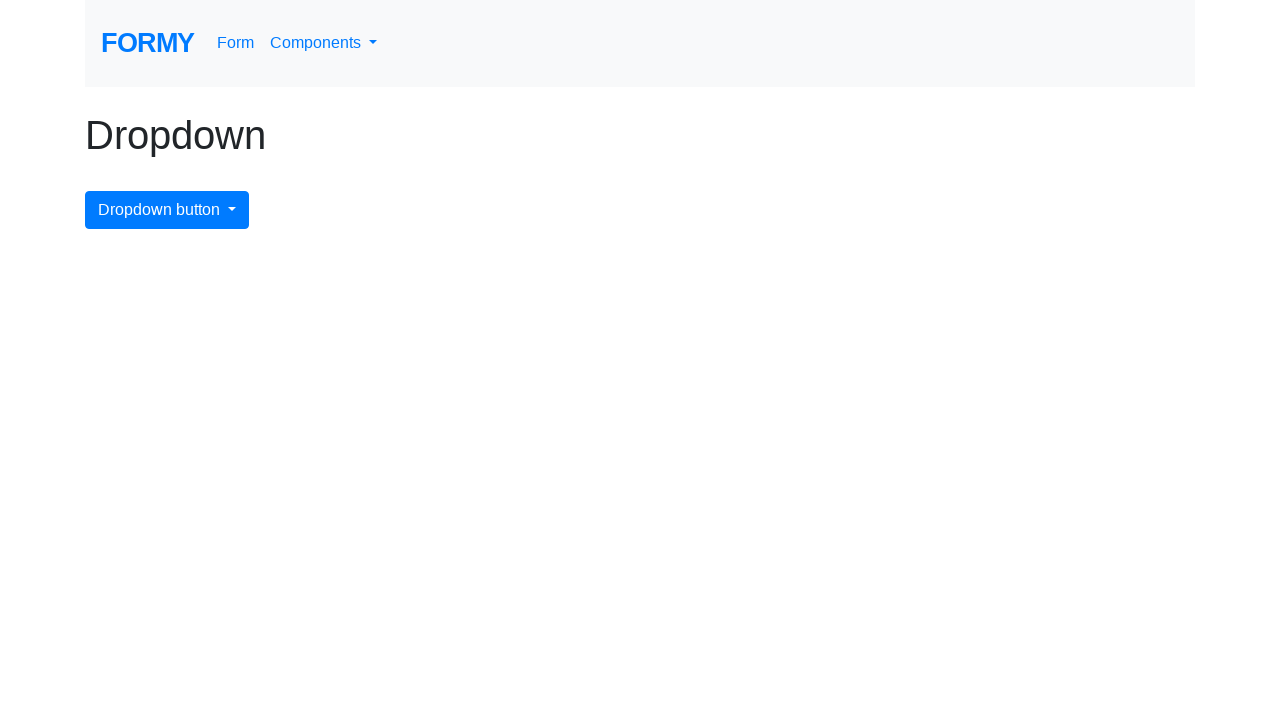

Clicked dropdown menu button to open it at (167, 210) on #dropdownMenuButton
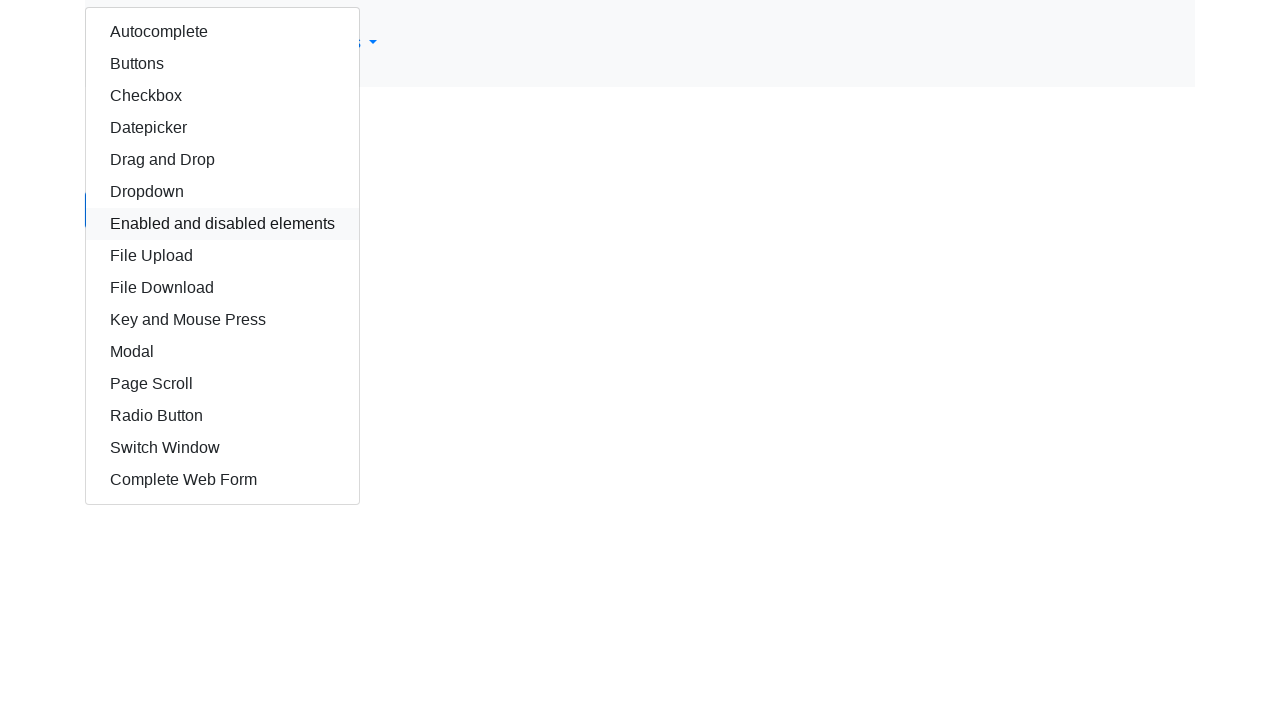

Waited for dropdown menu to fully expand
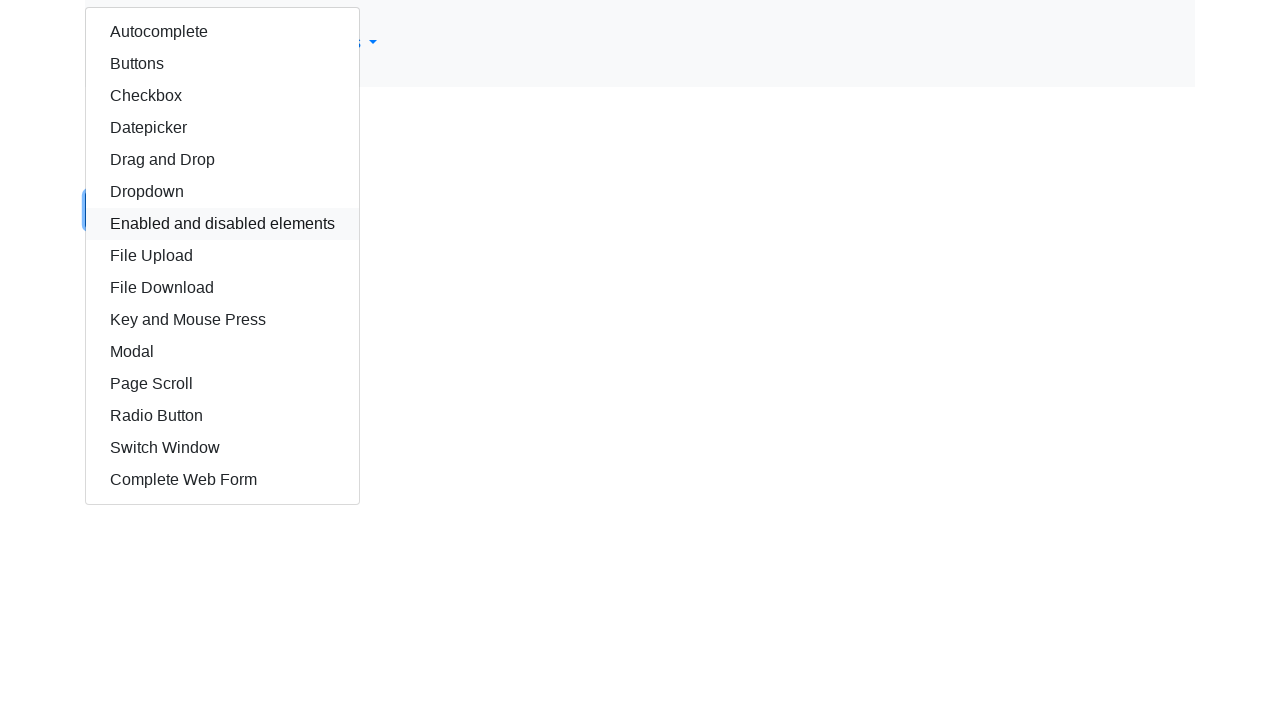

Selected autocomplete option from dropdown menu at (222, 32) on #autocomplete
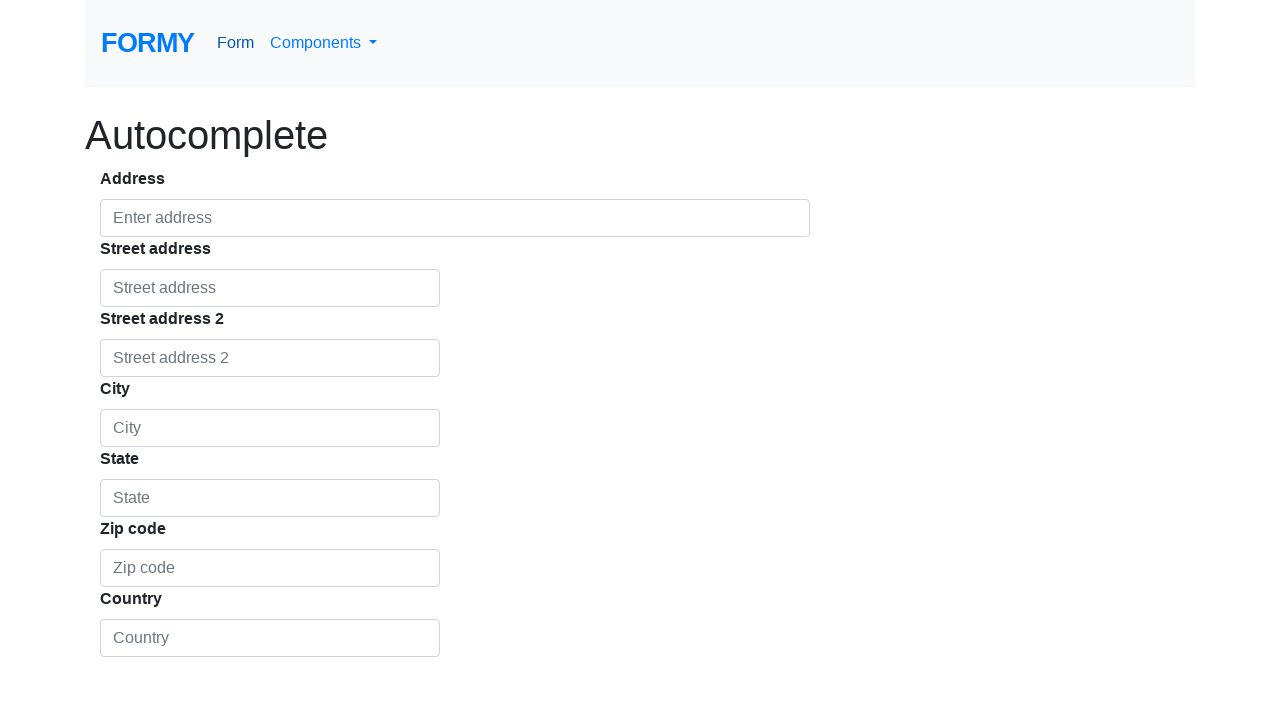

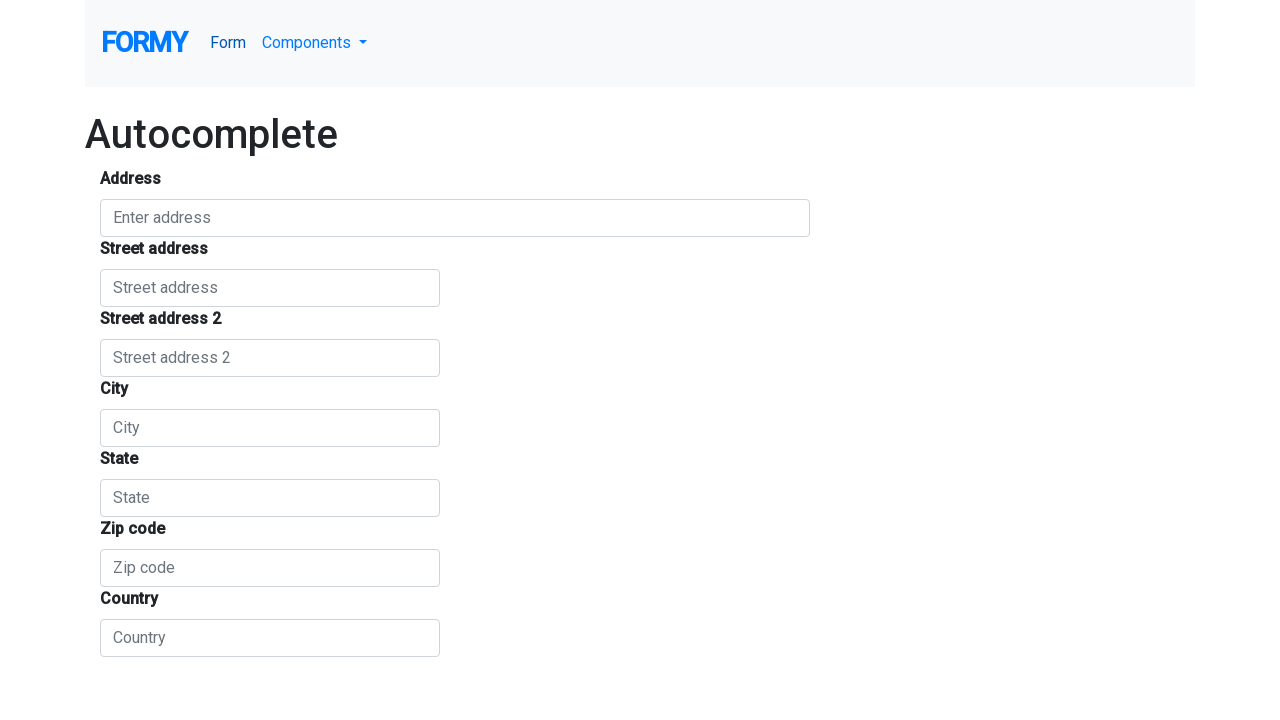